Tests that whitespace is trimmed from edited todo text

Starting URL: https://demo.playwright.dev/todomvc

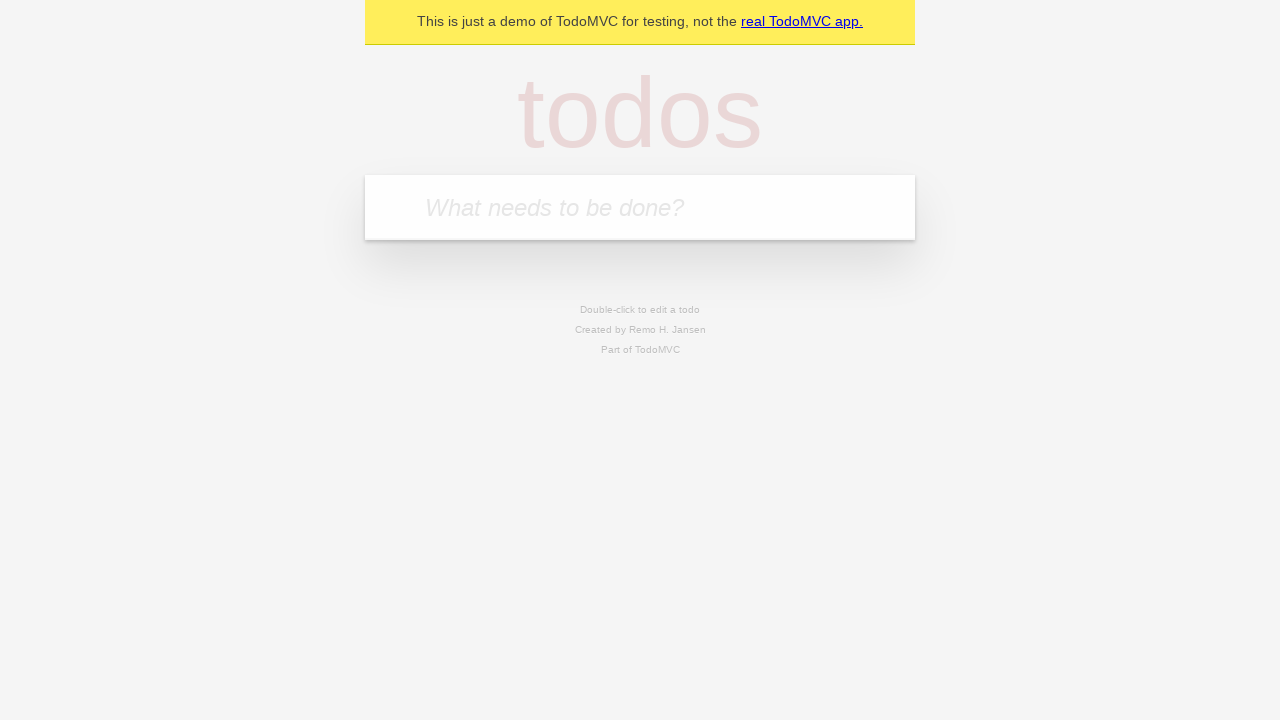

Filled todo input with 'buy some cheese' on internal:attr=[placeholder="What needs to be done?"i]
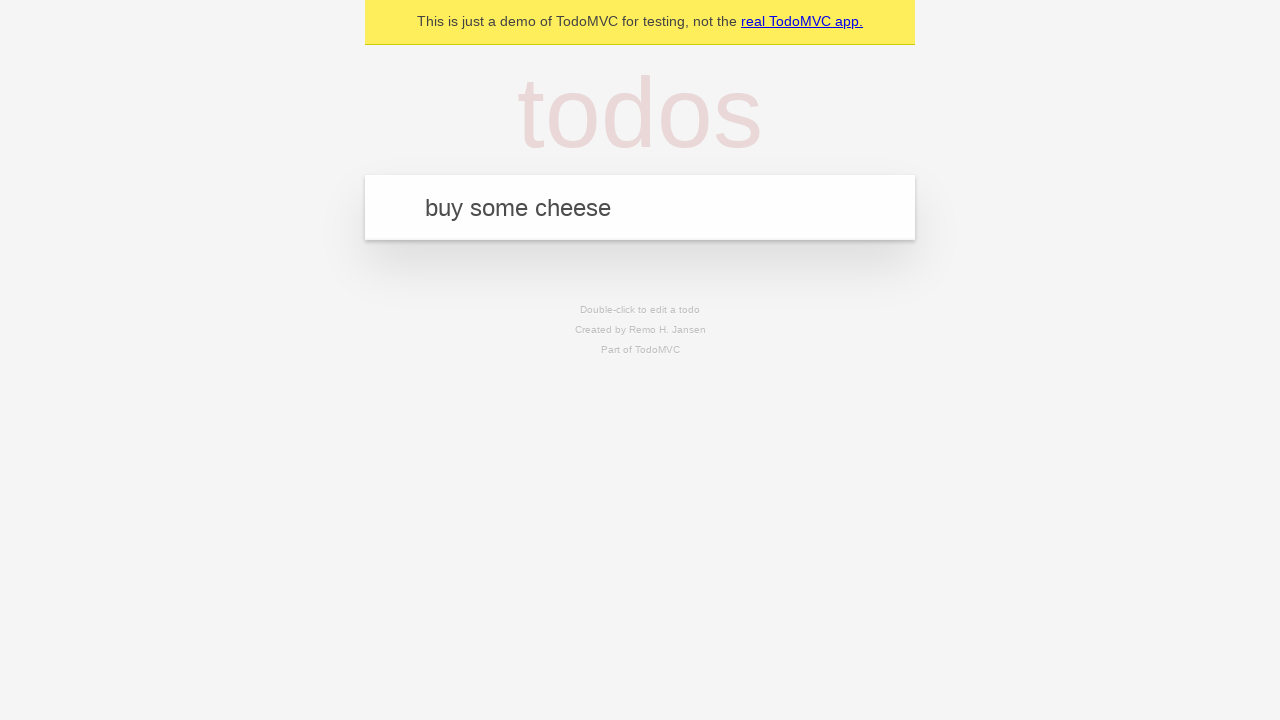

Pressed Enter to create todo 'buy some cheese' on internal:attr=[placeholder="What needs to be done?"i]
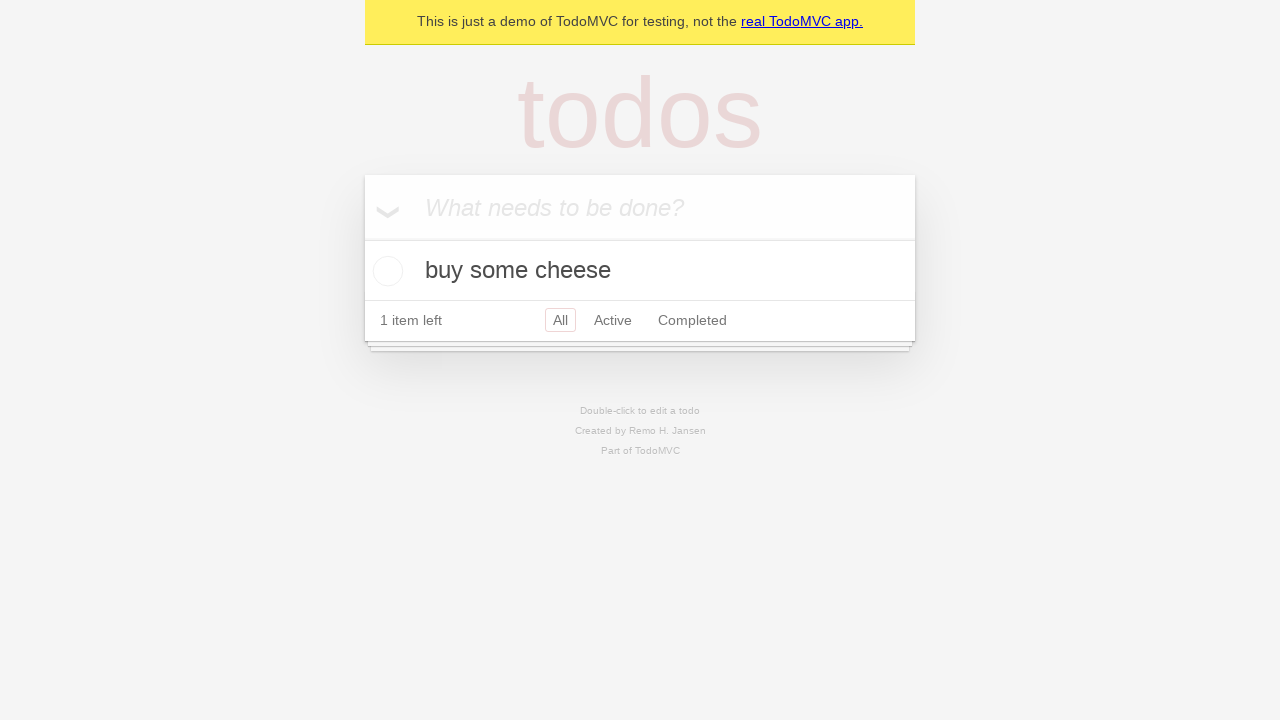

Filled todo input with 'feed the cat' on internal:attr=[placeholder="What needs to be done?"i]
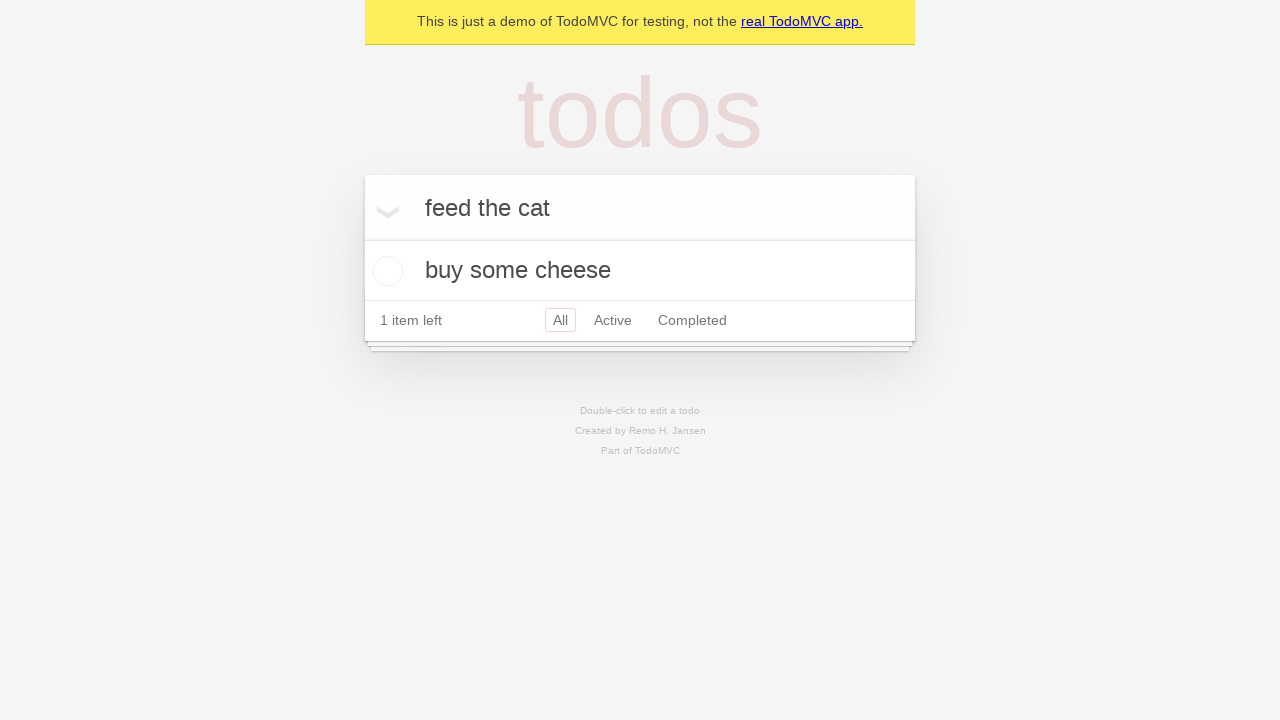

Pressed Enter to create todo 'feed the cat' on internal:attr=[placeholder="What needs to be done?"i]
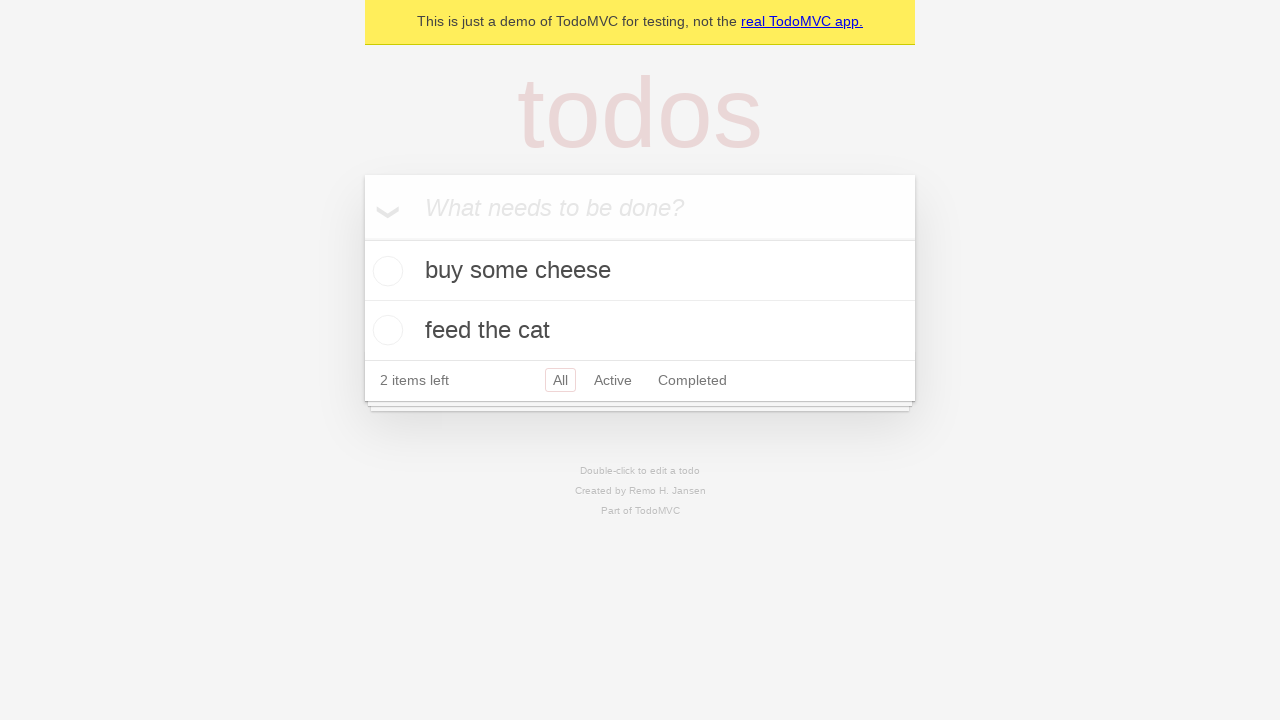

Filled todo input with 'book a doctors appointment' on internal:attr=[placeholder="What needs to be done?"i]
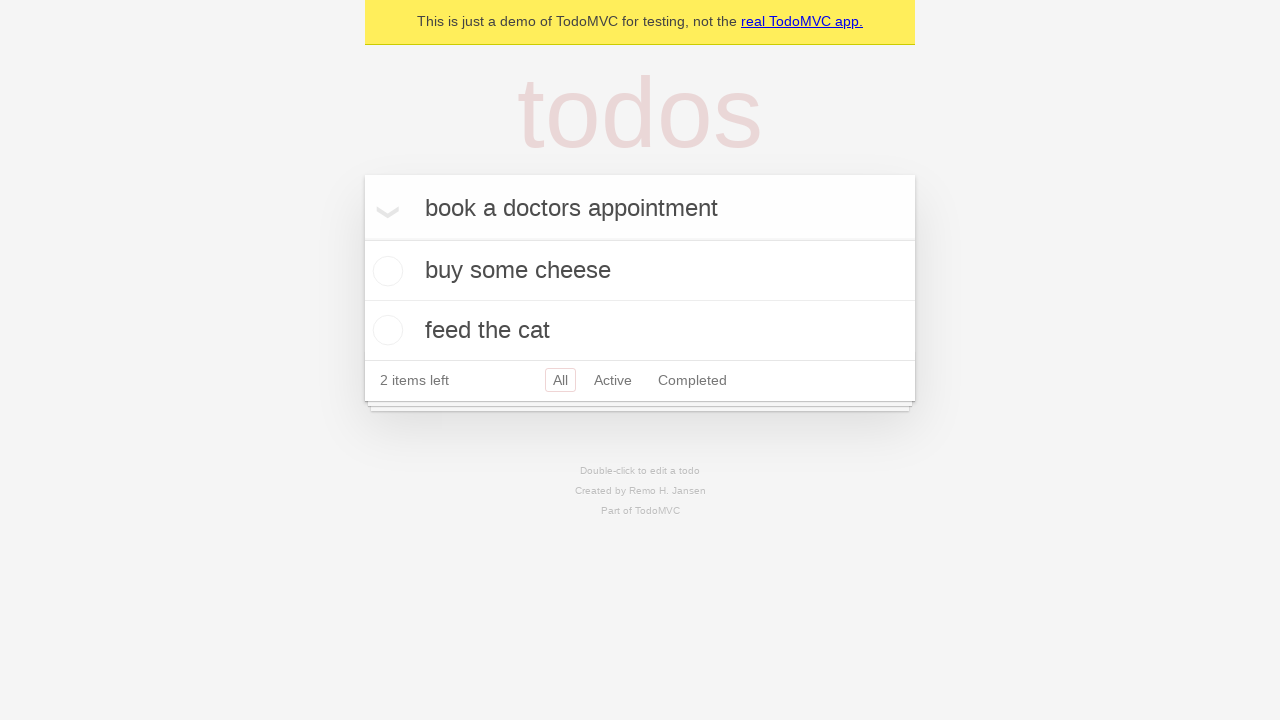

Pressed Enter to create todo 'book a doctors appointment' on internal:attr=[placeholder="What needs to be done?"i]
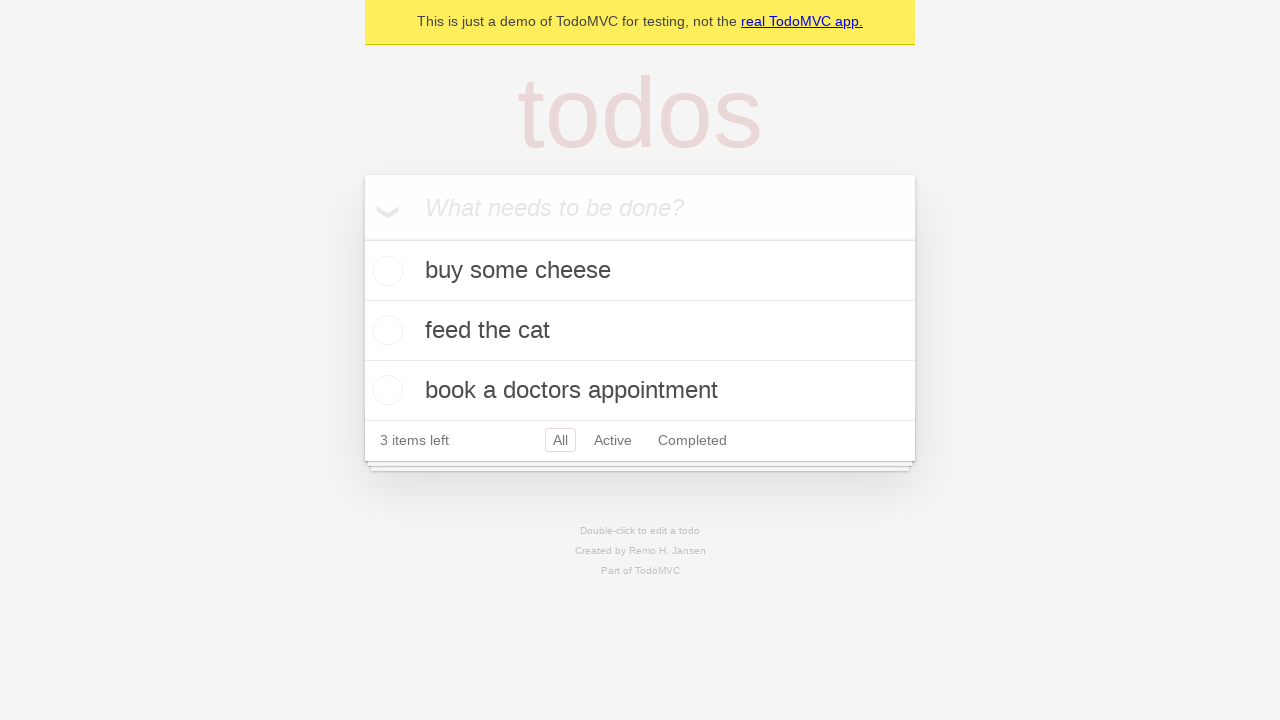

Double-clicked second todo item to enter edit mode at (640, 331) on .todo-list li >> nth=1
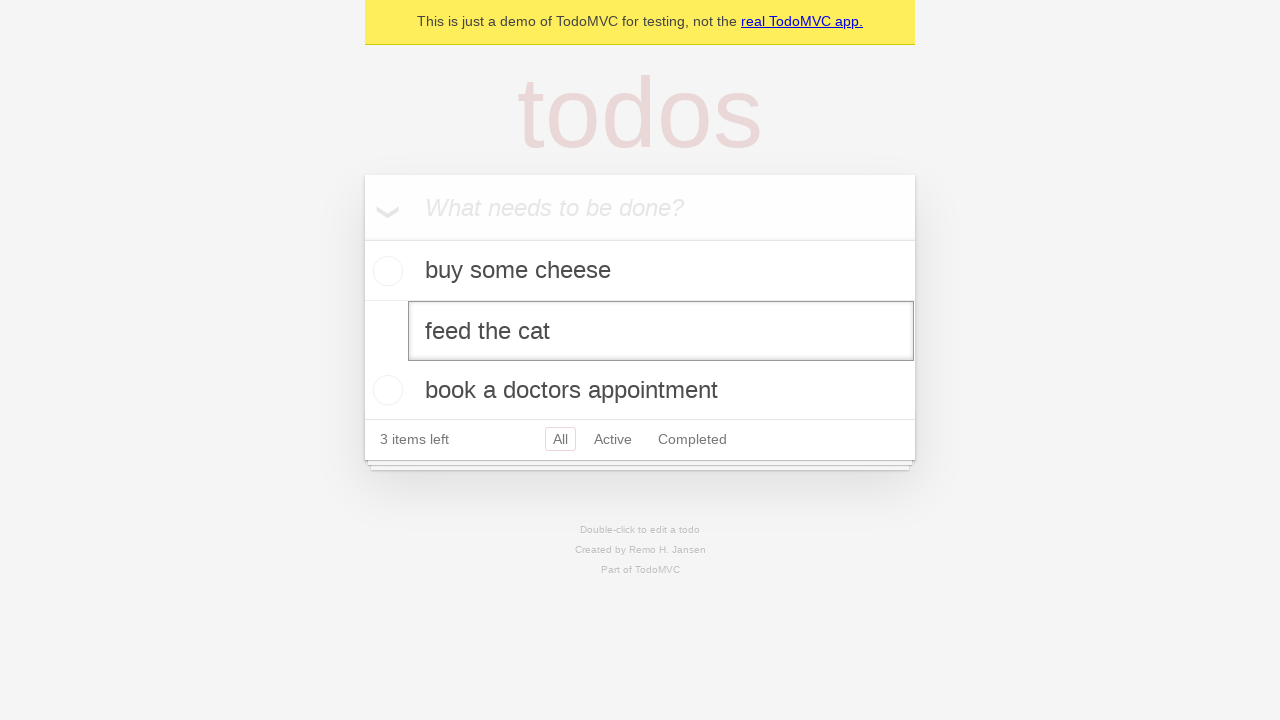

Filled edit field with text containing leading and trailing whitespace on .todo-list li >> nth=1 >> internal:role=textbox[name="Edit"i]
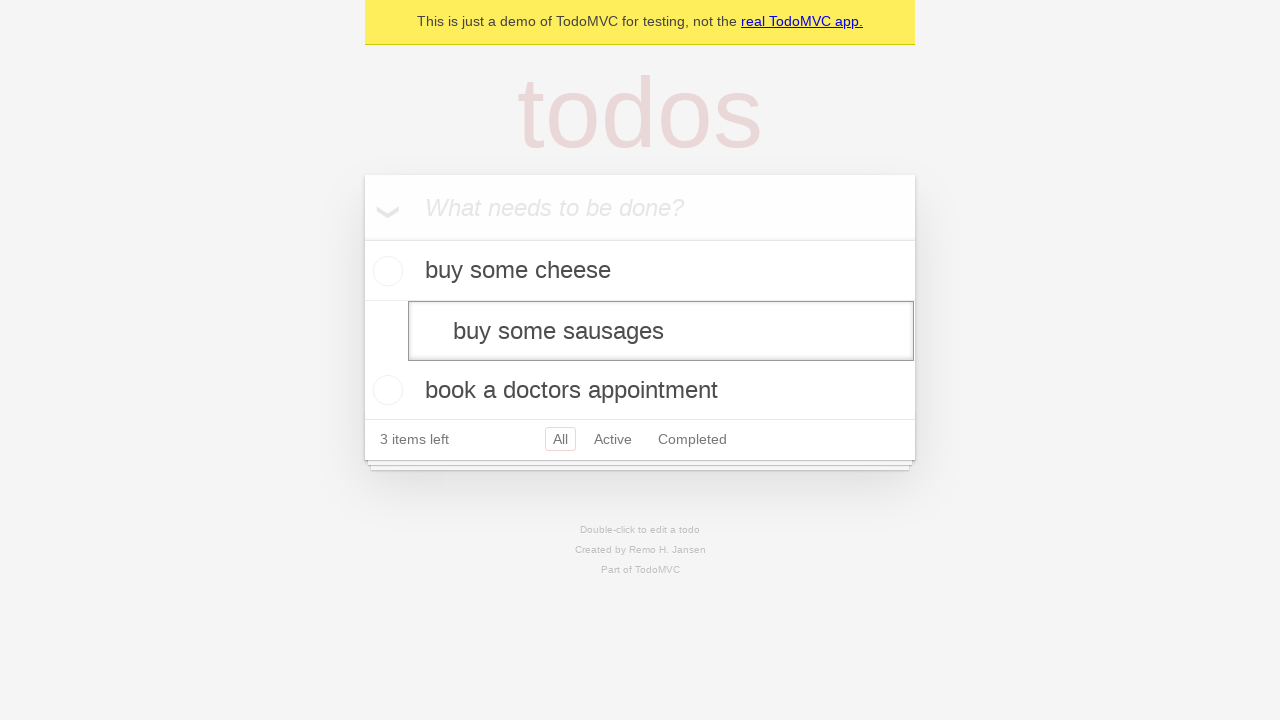

Pressed Enter to confirm edit and verify whitespace is trimmed on .todo-list li >> nth=1 >> internal:role=textbox[name="Edit"i]
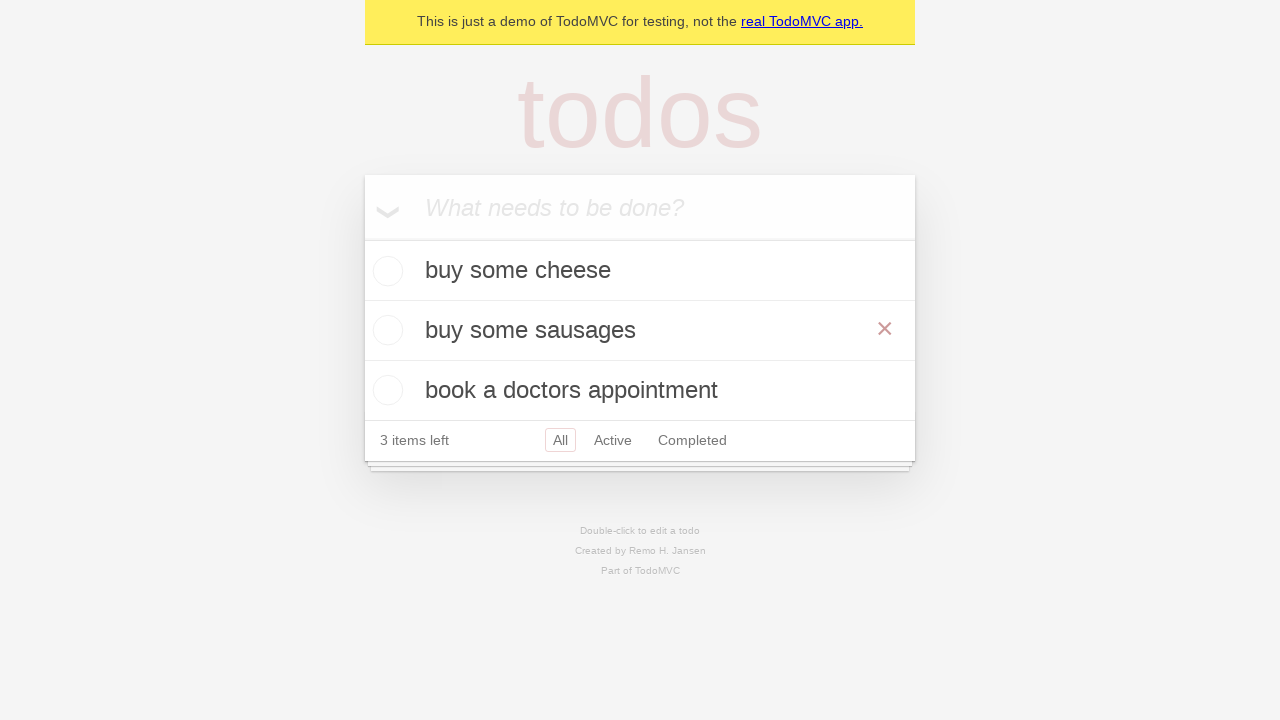

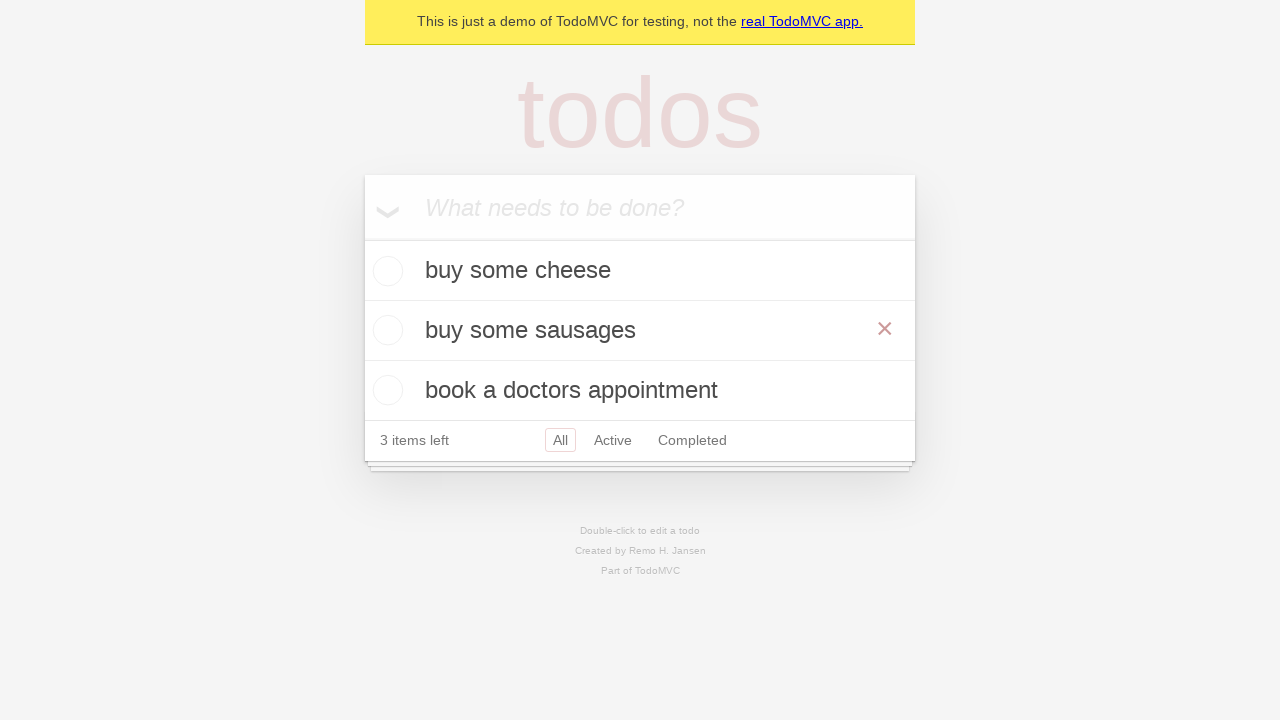